Tests adding products to a shopping cart by navigating to a product page and clicking add-to-cart buttons multiple times for different products

Starting URL: https://material.playwrightvn.com/

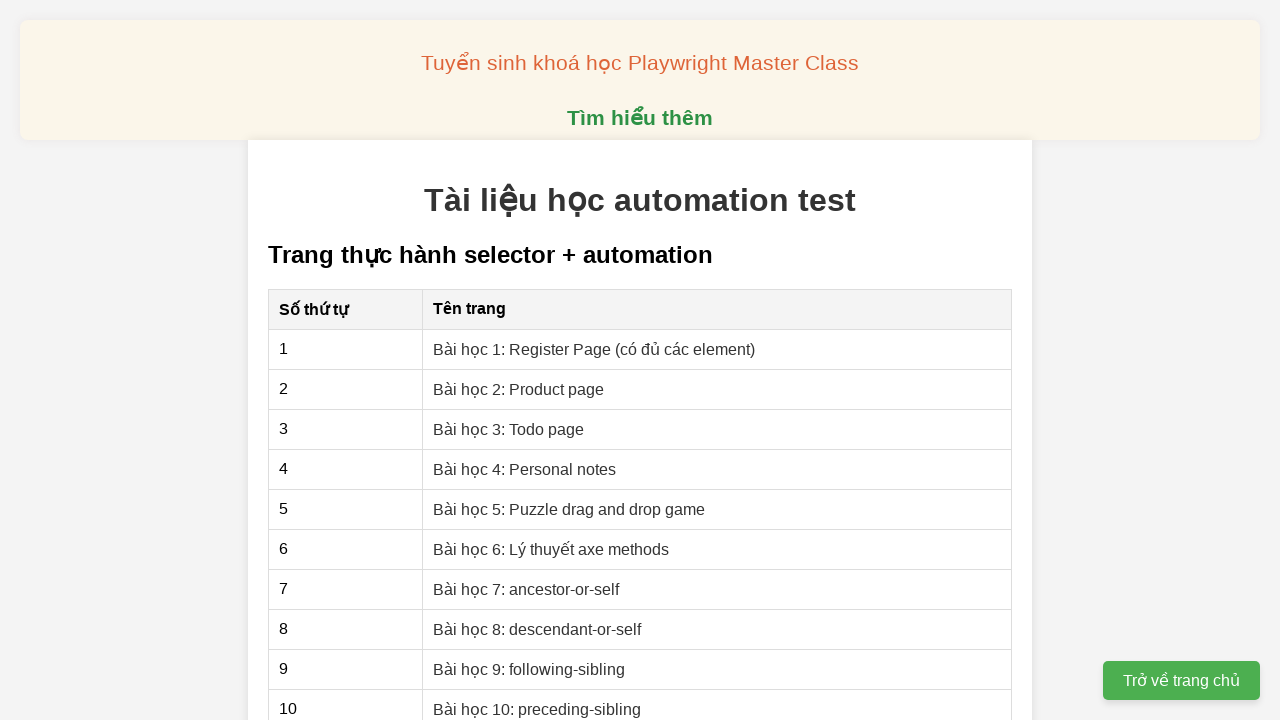

Clicked on 'Bài học 2: Product page' link to navigate to product page at (519, 389) on xpath=//a[contains(text(),'Bài học 2: Product page')]
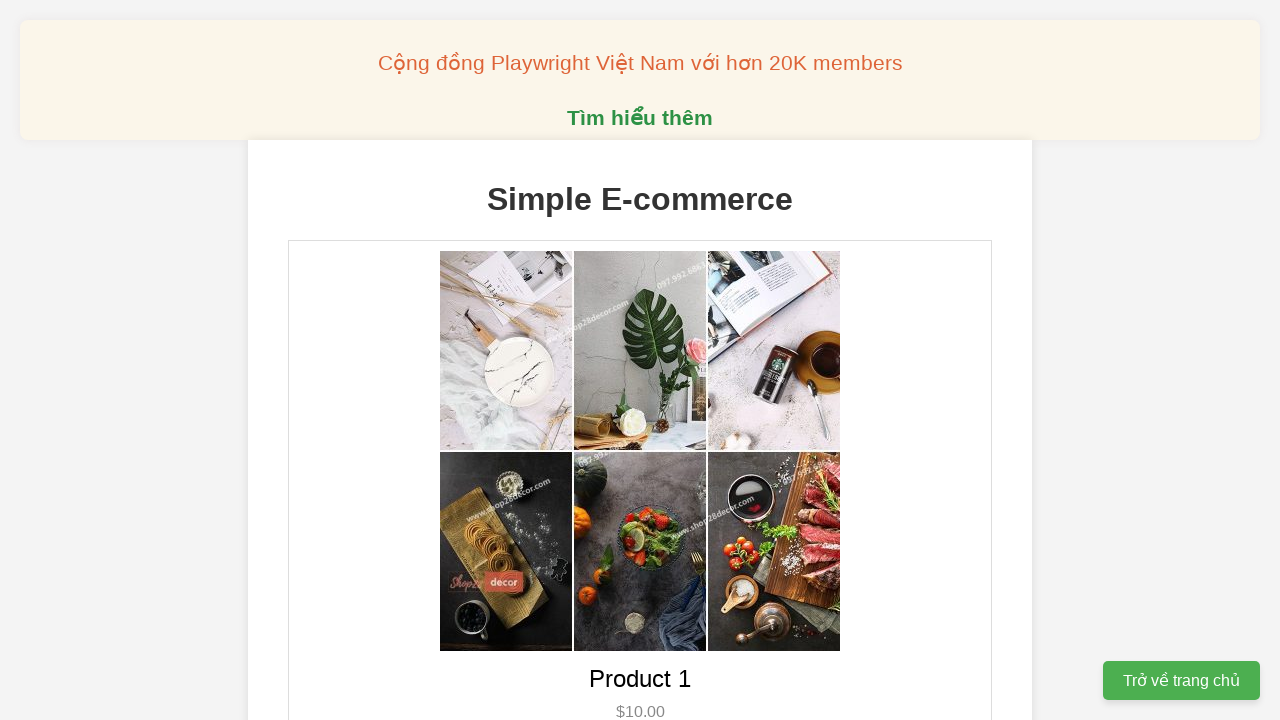

Double clicked add-to-cart button for product 1 (added 2 units) at (640, 360) on xpath=//button[@data-product-id='1']
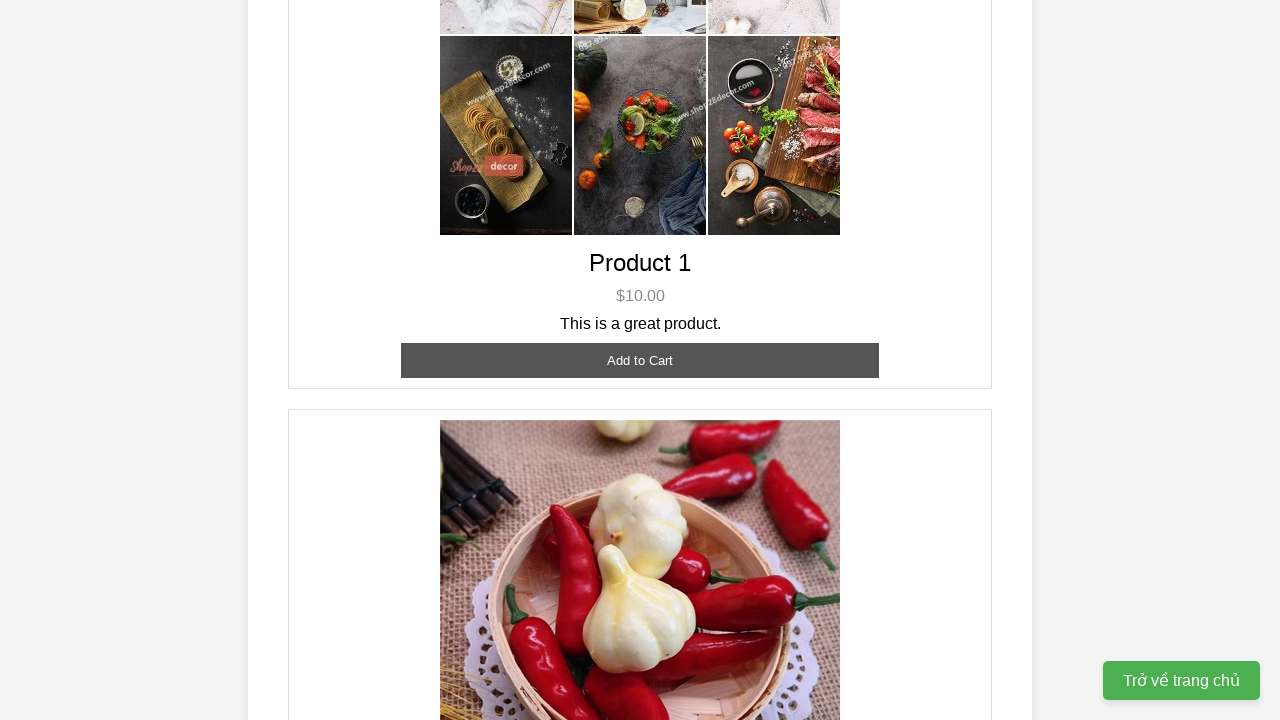

Double clicked add-to-cart button for product 2 (added 2 units) at (640, 360) on xpath=//button[@data-product-id='2']
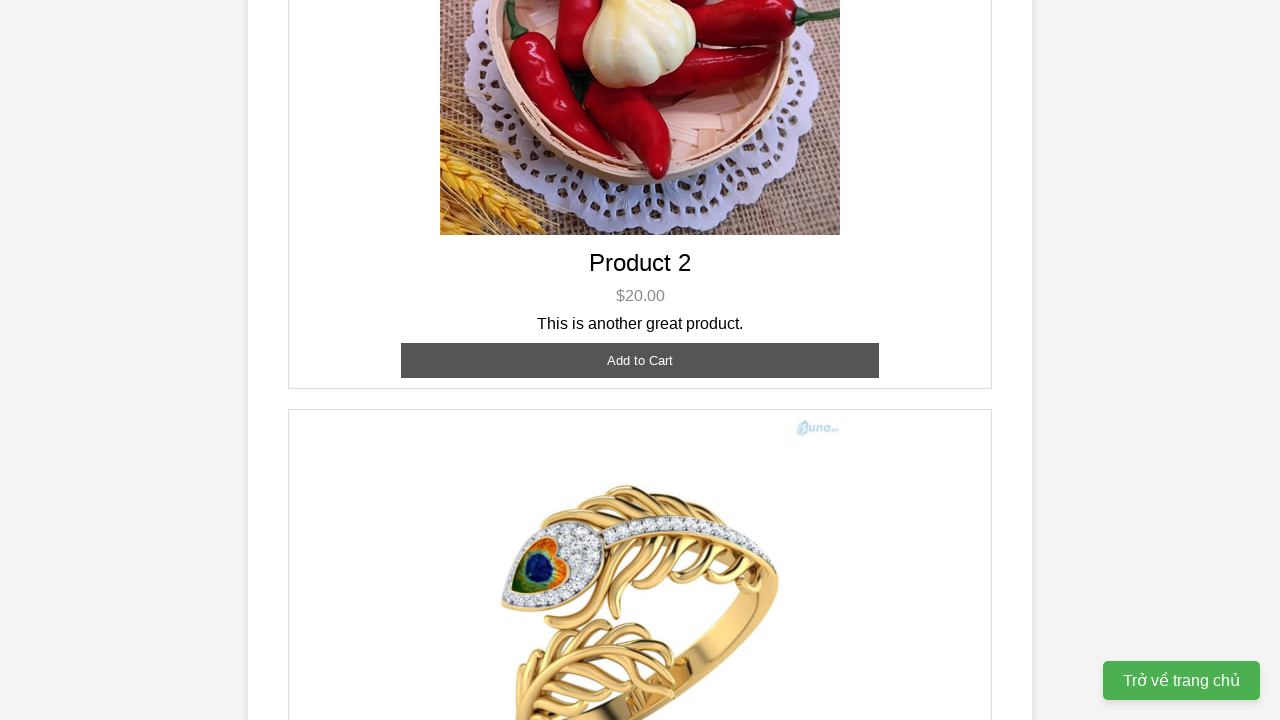

Single clicked add-to-cart button for product 2 again (added 1 more unit) at (640, 360) on xpath=//button[@data-product-id='2']
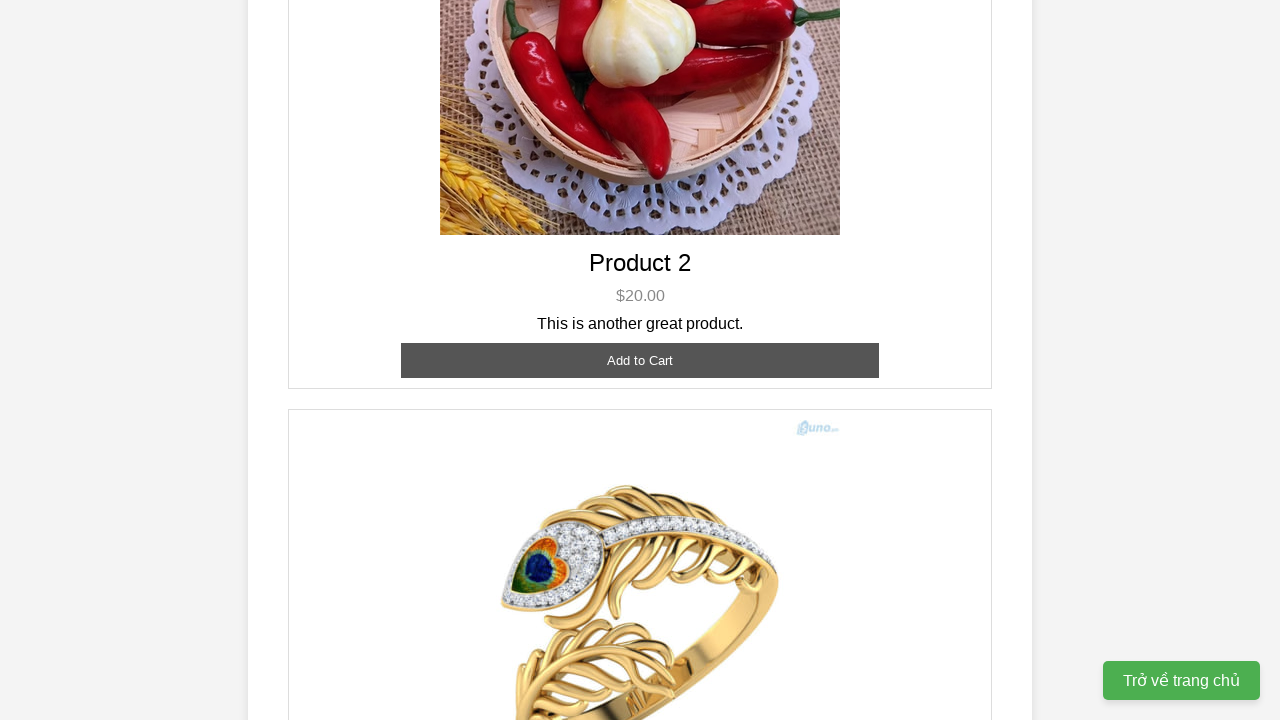

Single clicked add-to-cart button for product 3 (added 1 unit) at (640, 388) on xpath=//button[@data-product-id='3']
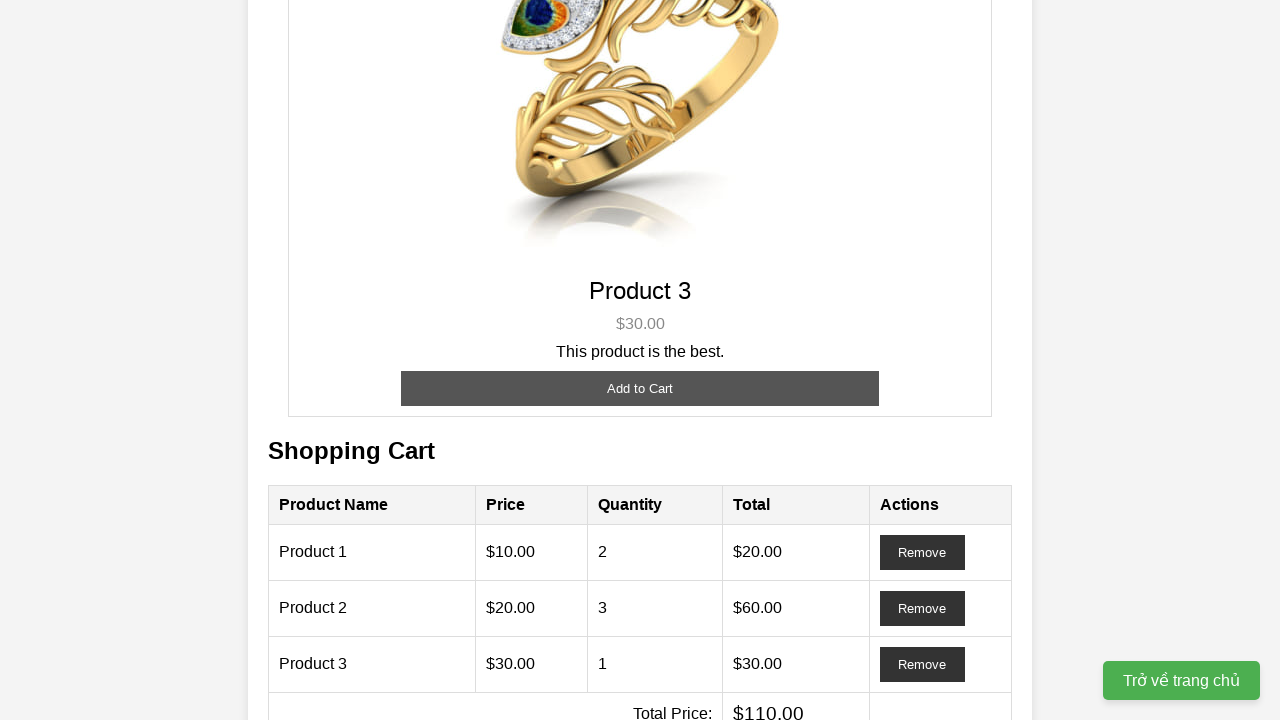

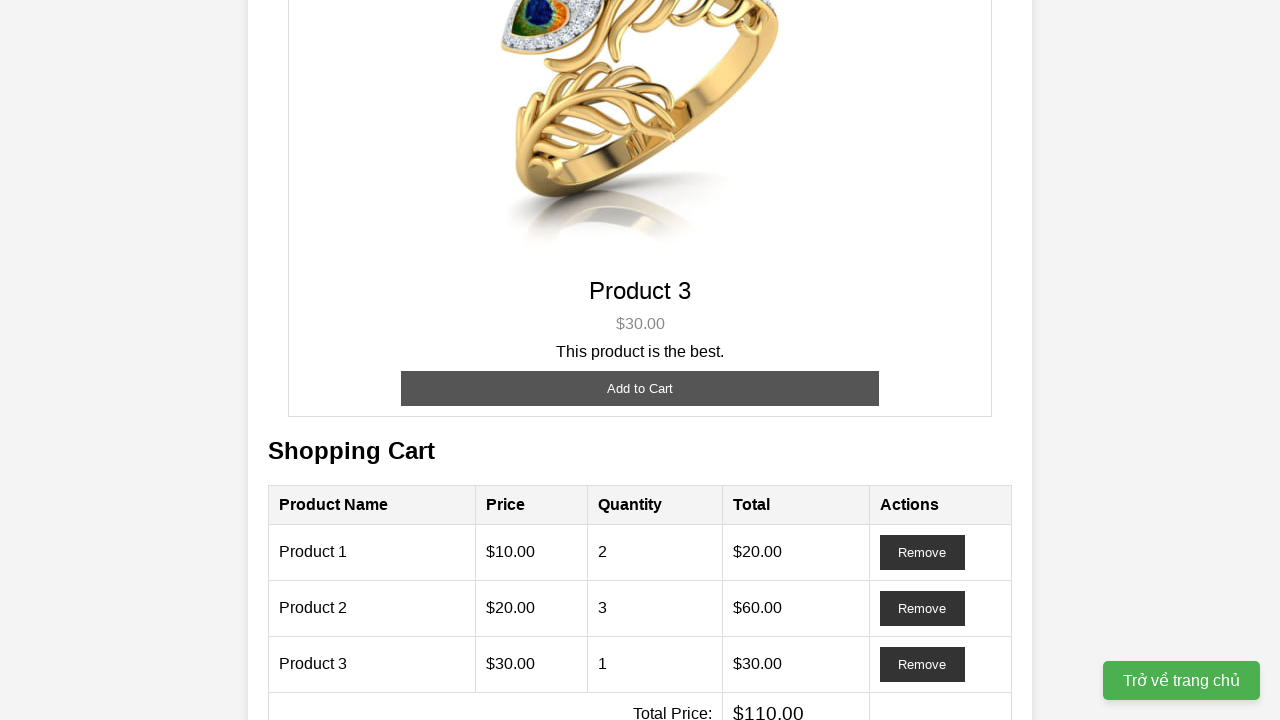